Tests file download functionality by clicking the download button and waiting for download to complete

Starting URL: http://demo.automationtesting.in/FileDownload.html

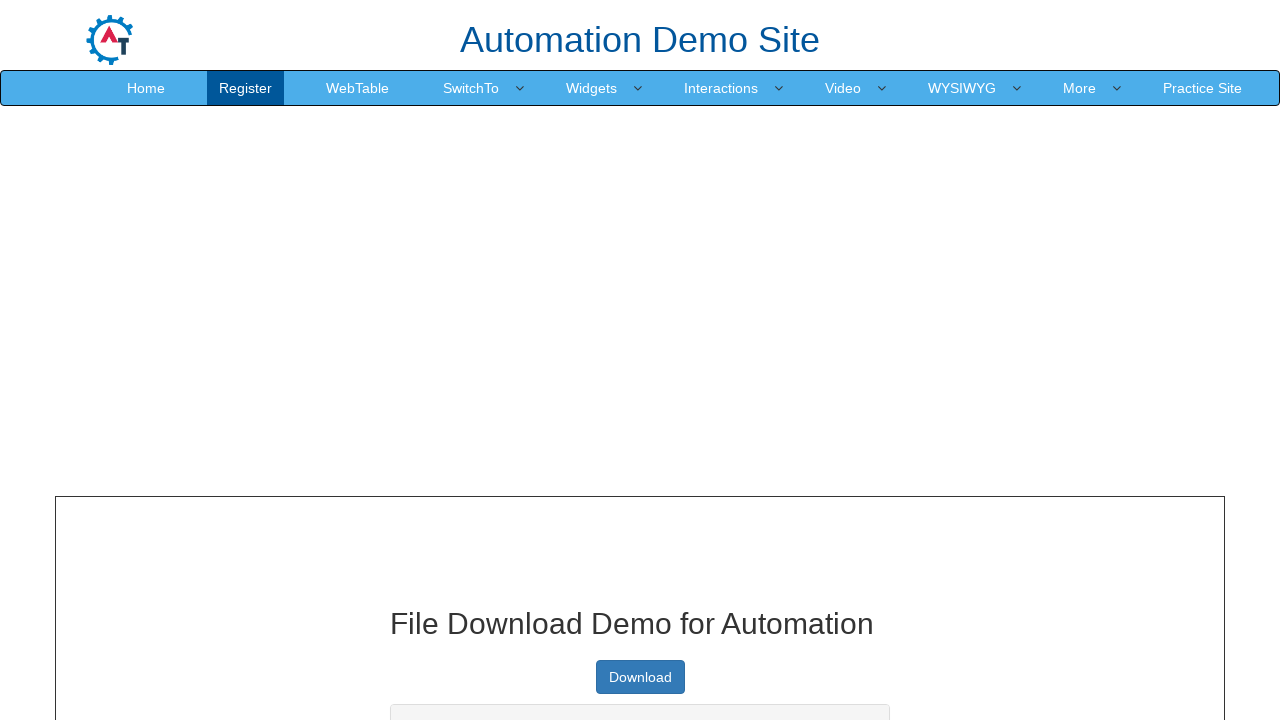

Clicked download button and initiated file download at (640, 677) on a.btn-primary
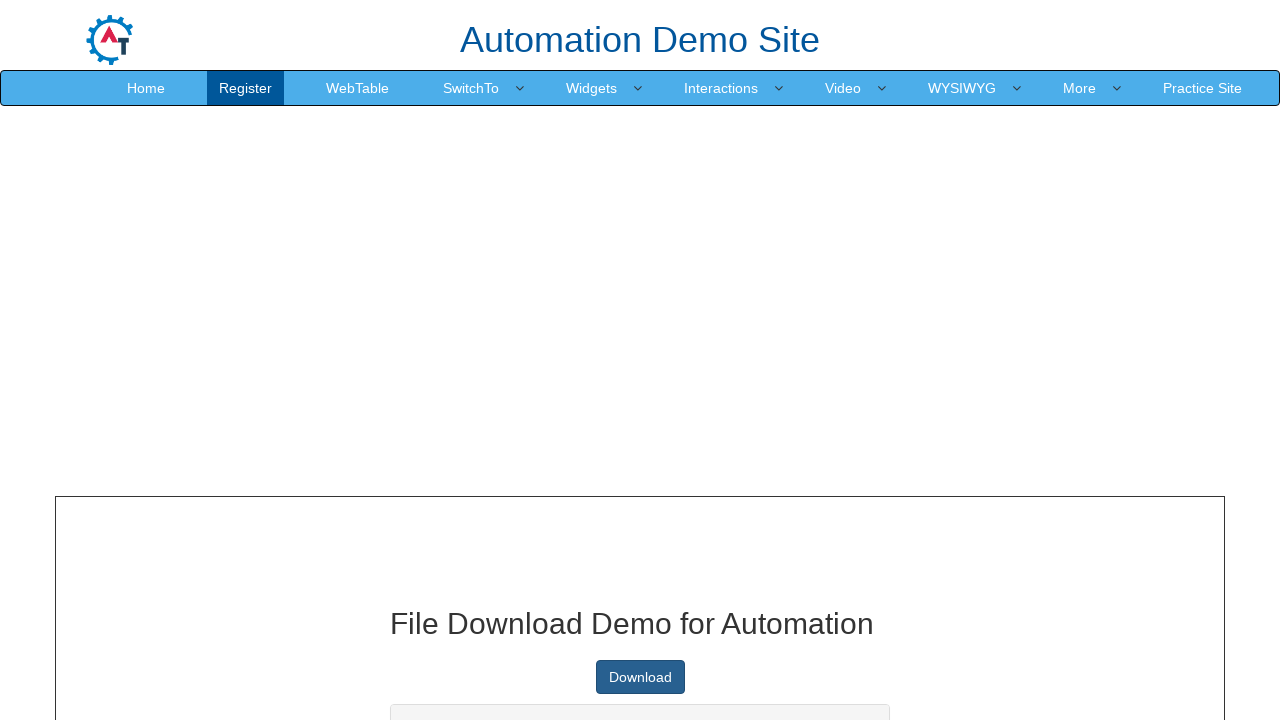

File download completed and download object obtained
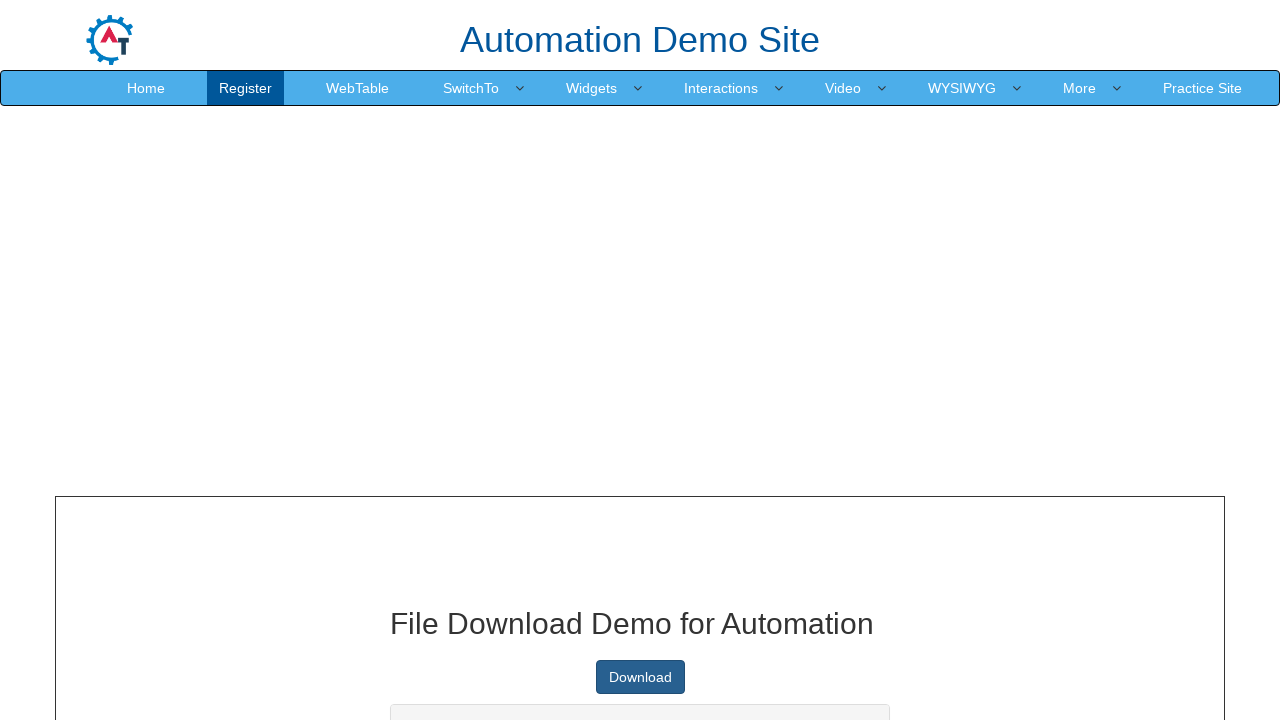

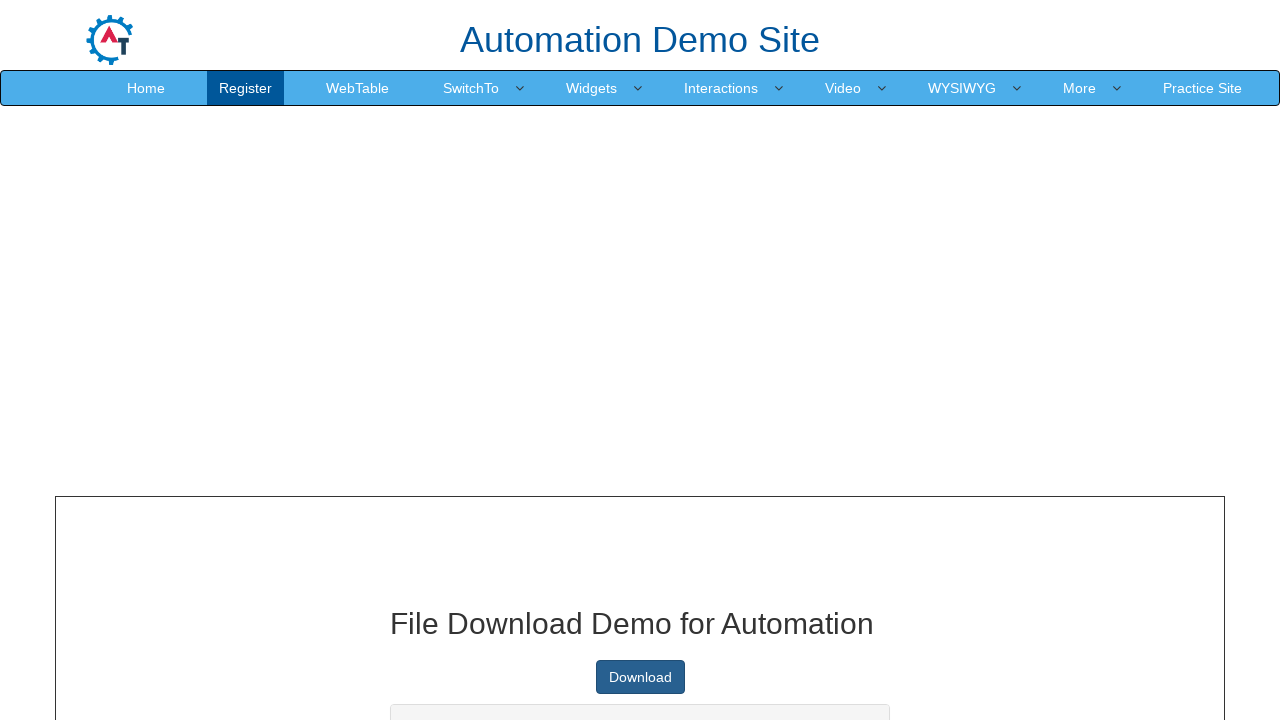